Tests iframe navigation on Oracle's Java 8 API documentation by switching between multiple frames (packageListFrame, packageFrame, classFrame) and clicking links within each frame.

Starting URL: https://docs.oracle.com/javase/8/docs/api/

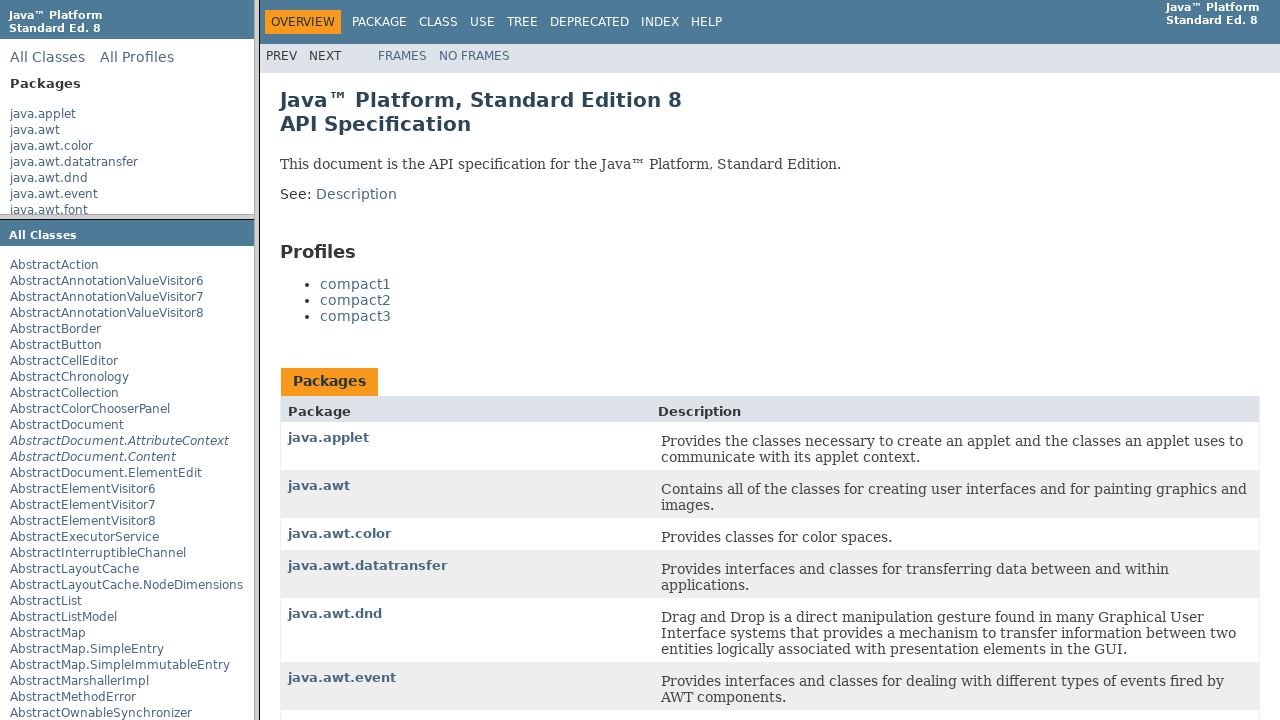

Navigated to Oracle Java 8 API documentation
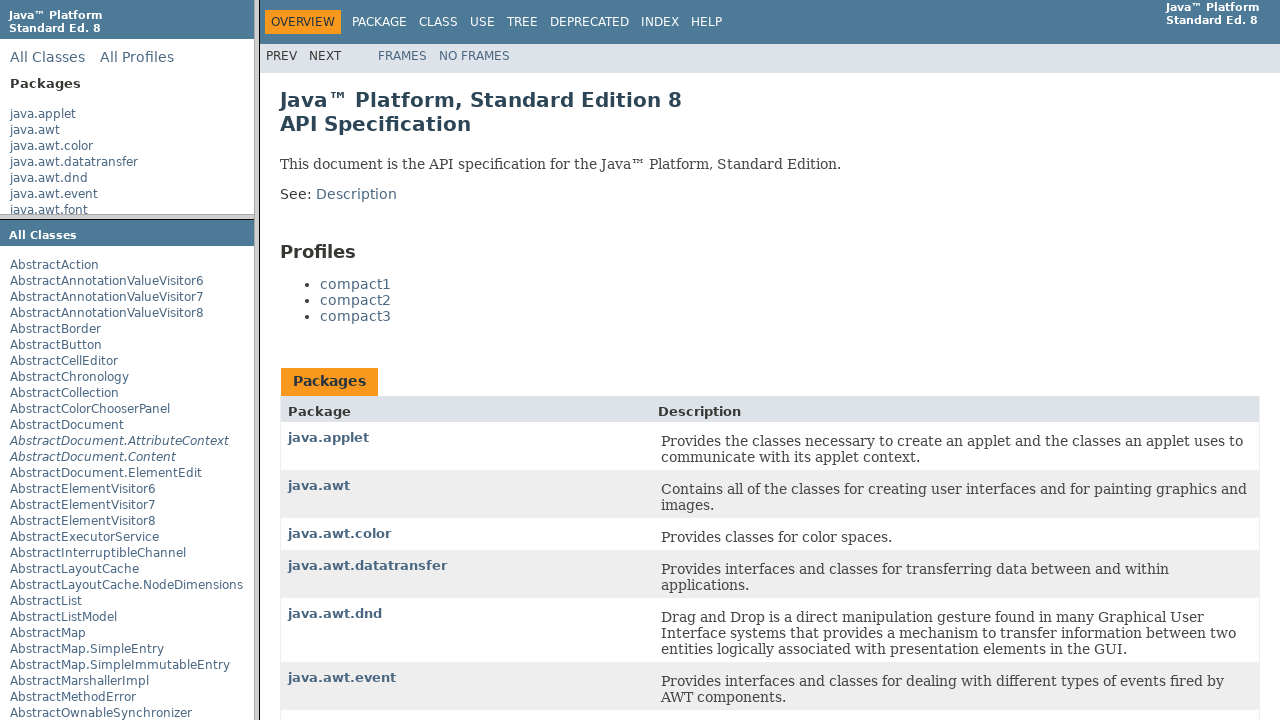

Selected packageListFrame
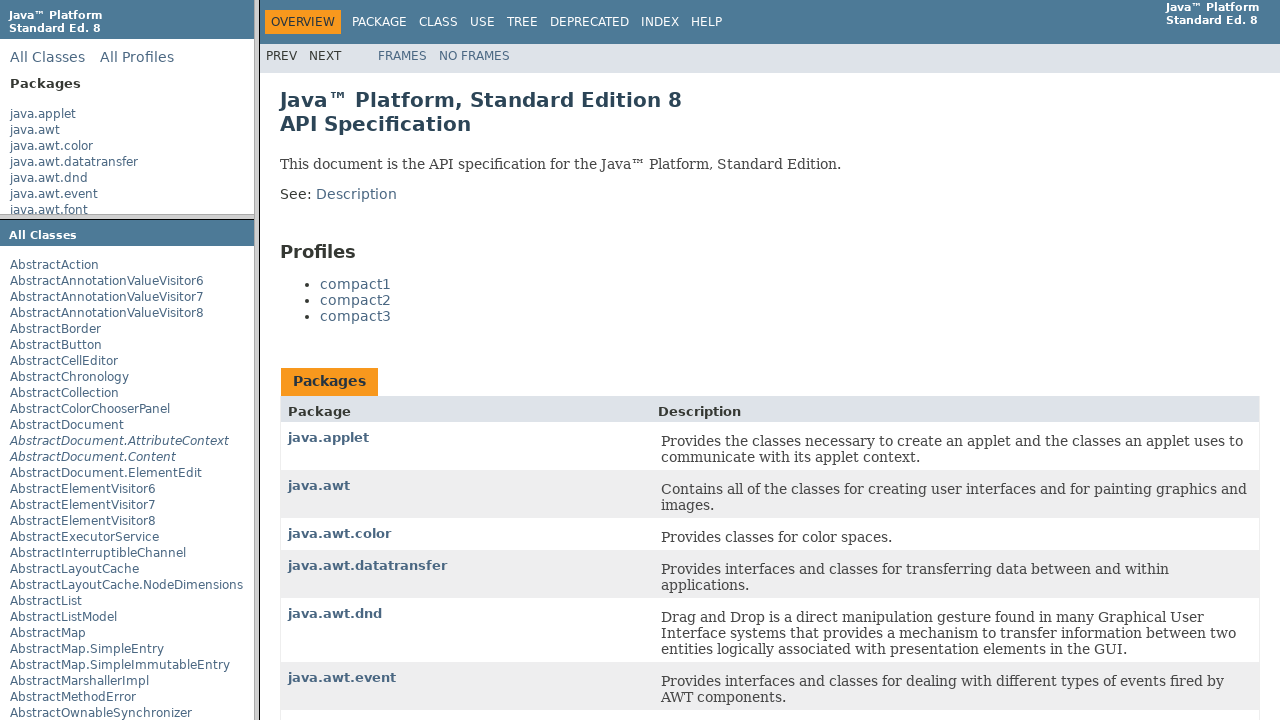

Clicked on java.awt package in packageListFrame at (35, 130) on a:text('java.awt')
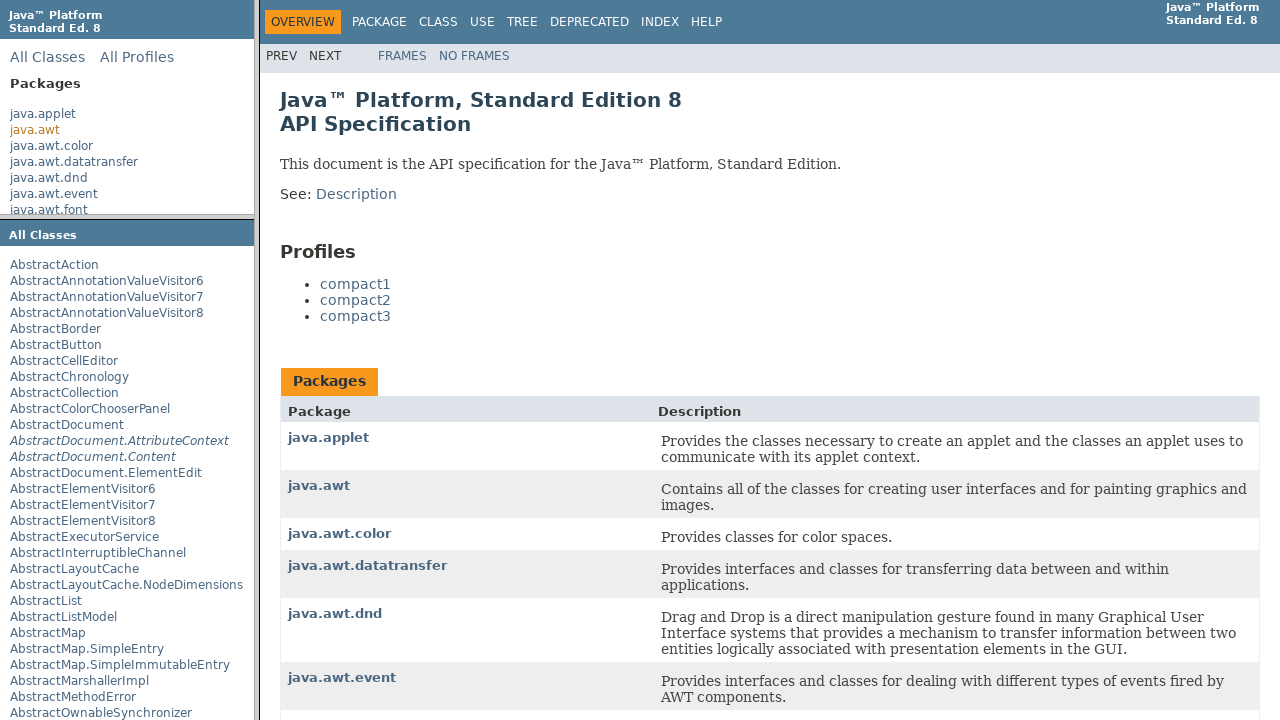

Selected packageFrame
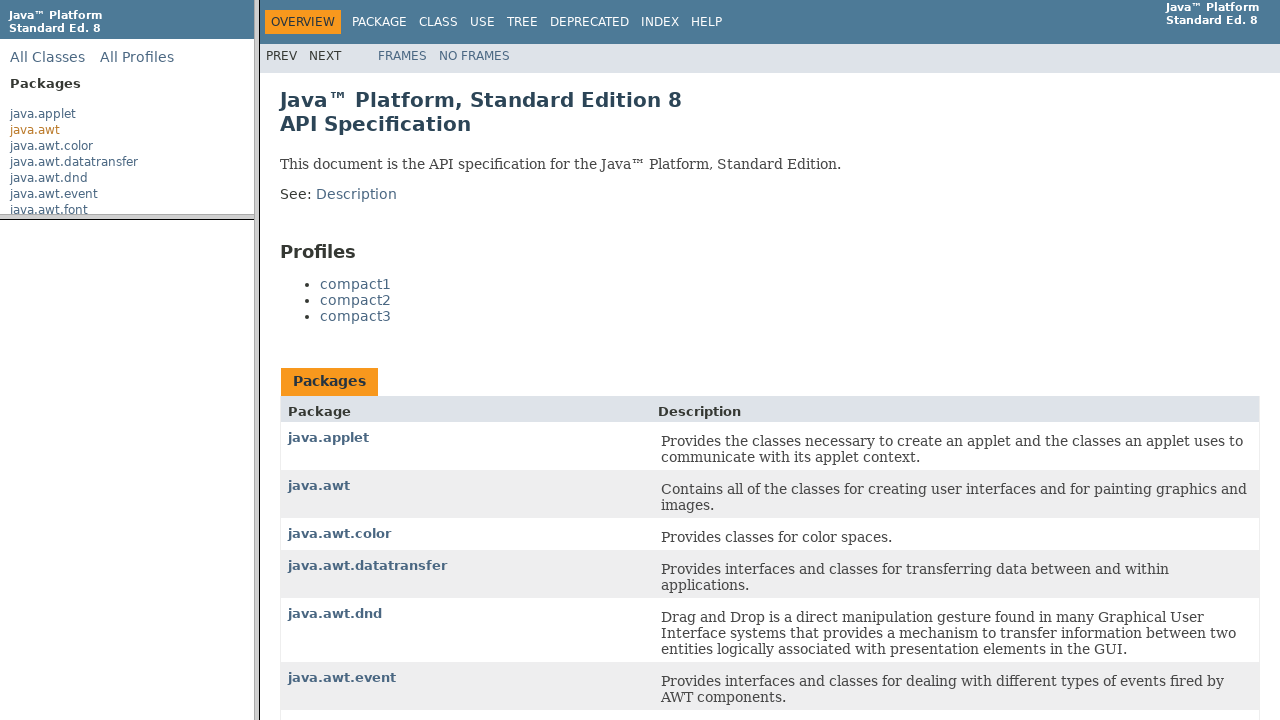

Clicked on Adjustable class in packageFrame at (69, 470) on a:text('Adjustable')
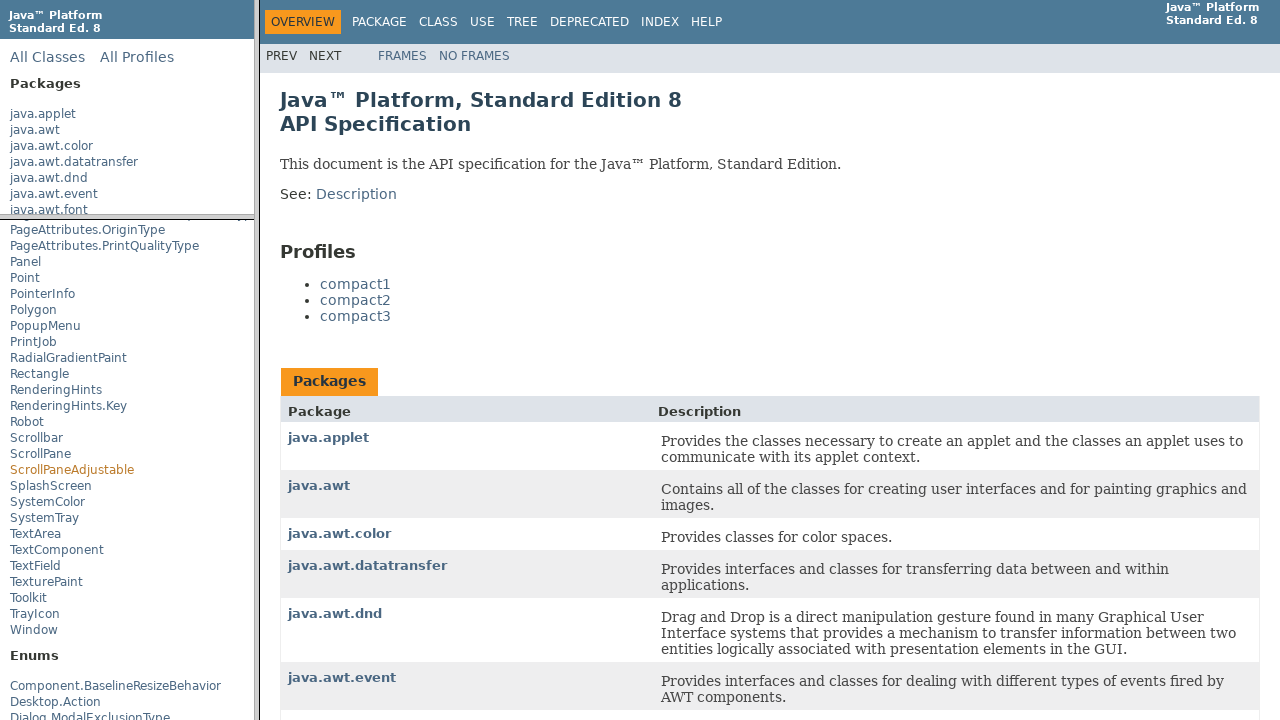

Selected classFrame
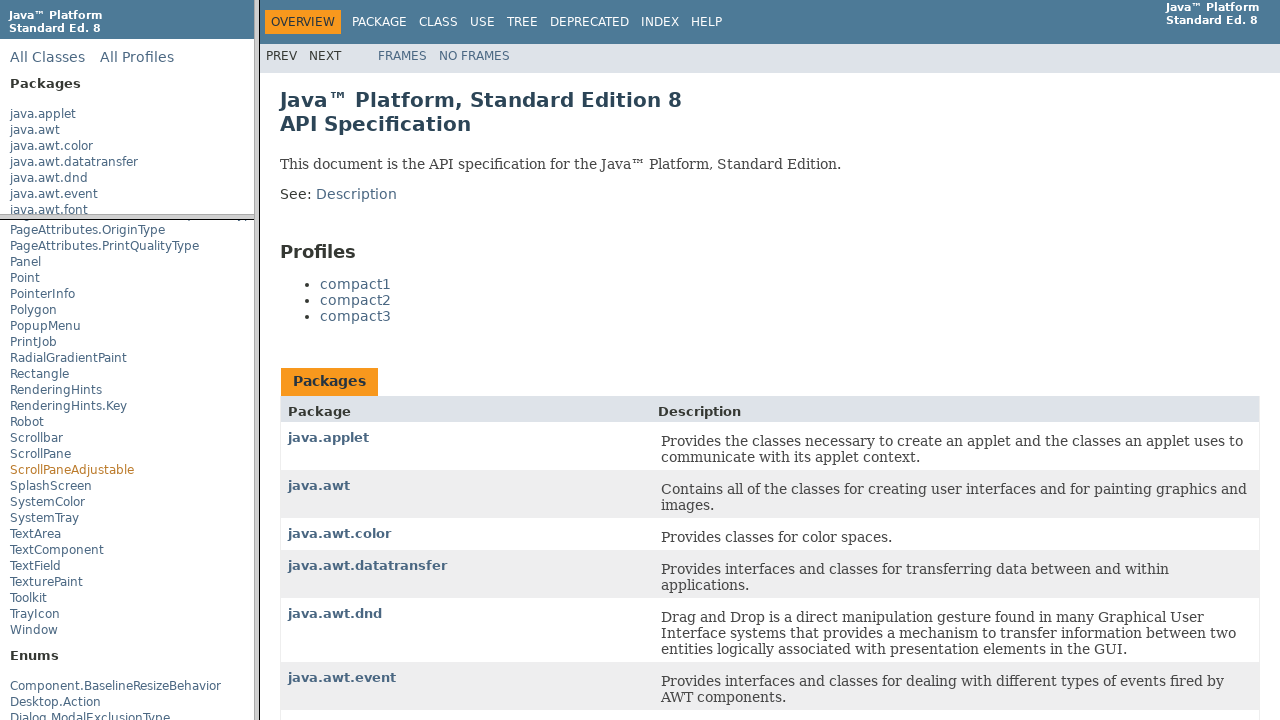

Clicked on HORIZONTAL constant in classFrame at (339, 640) on a:text('HORIZONTAL')
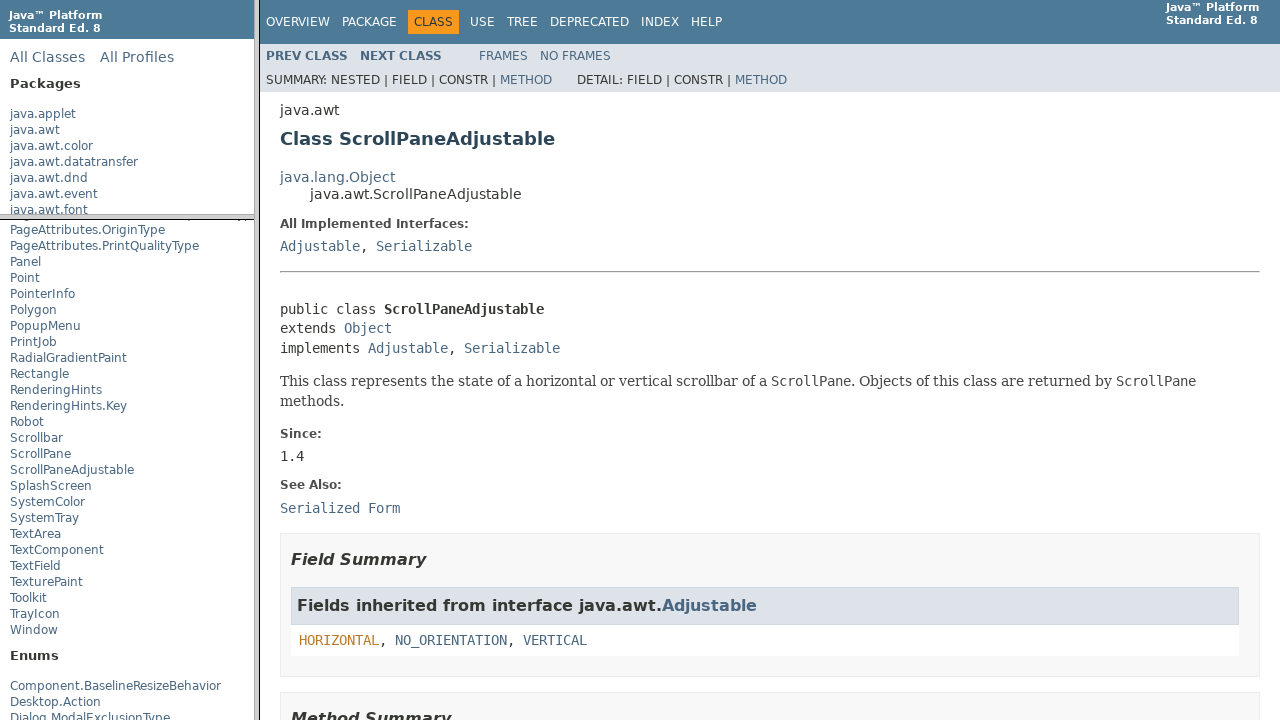

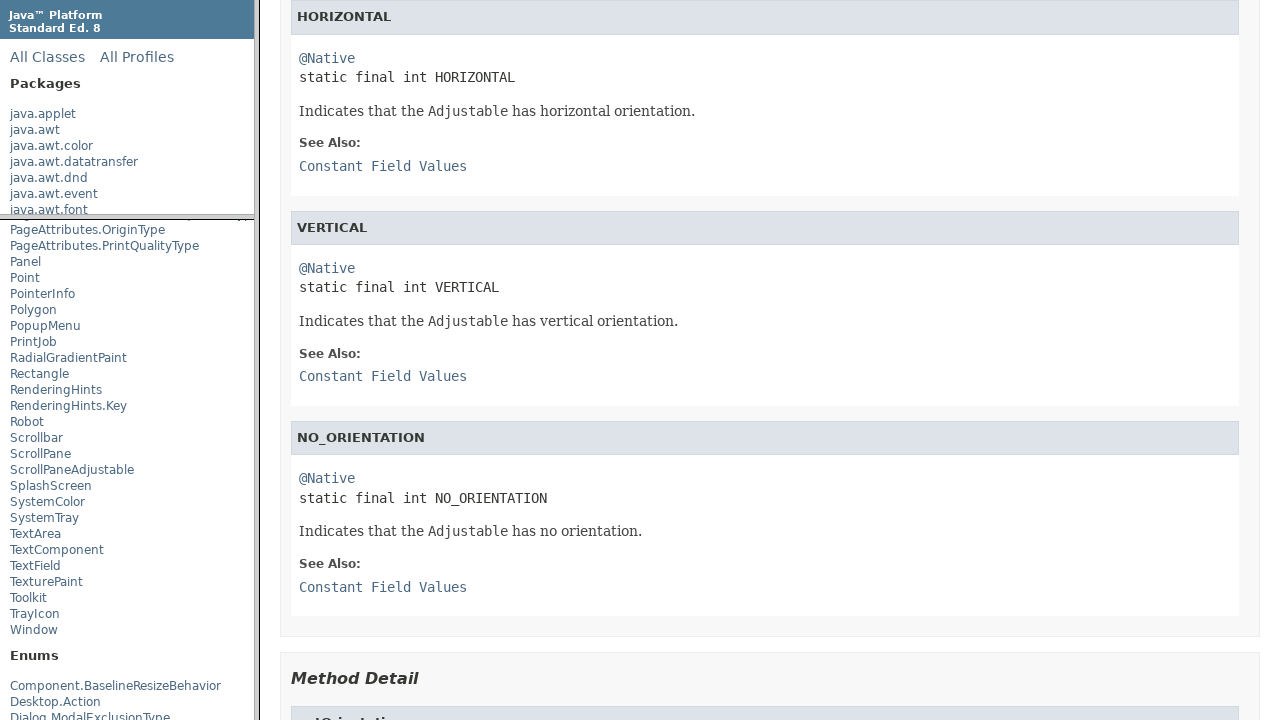